Tests keyboard navigation and form filling on Google's signup page using Tab, Backspace, and Enter keys to navigate between fields and submit

Starting URL: https://accounts.google.com/signup/v2/webcreateaccount?hl=en&flowName=GlifWebSignIn&flowEntry=SignUp

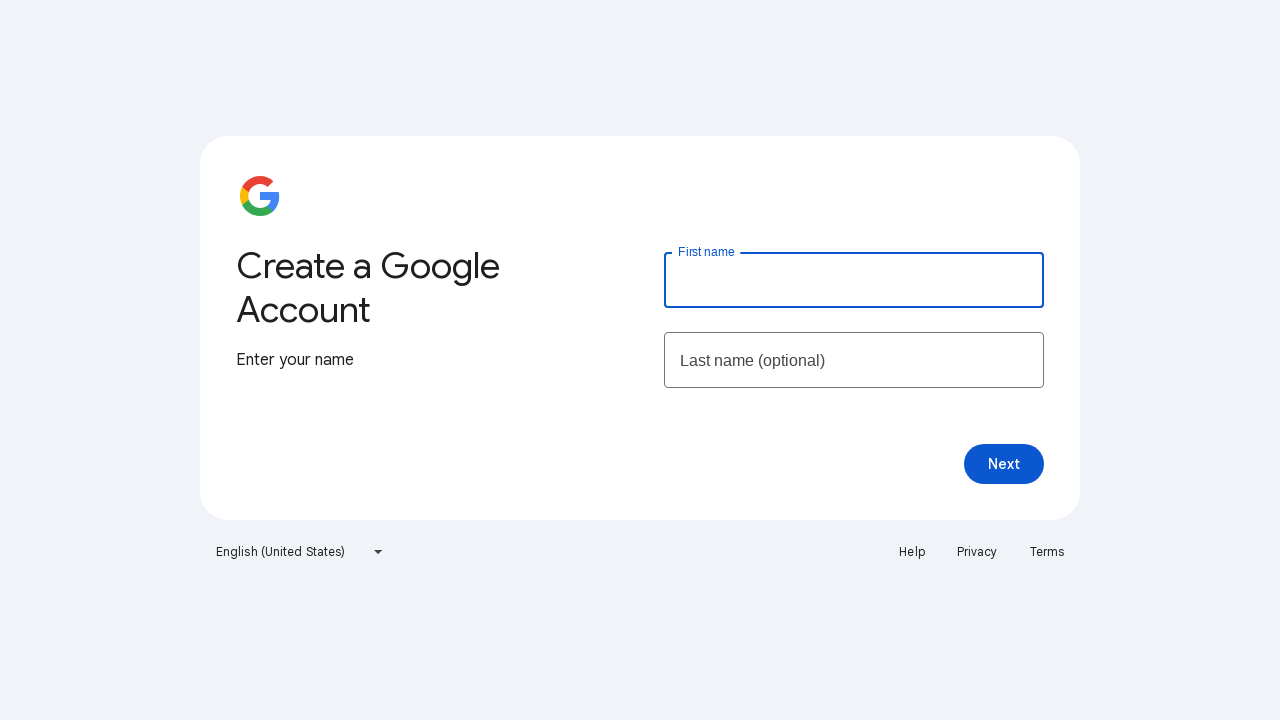

Cleared first name field on #firstName
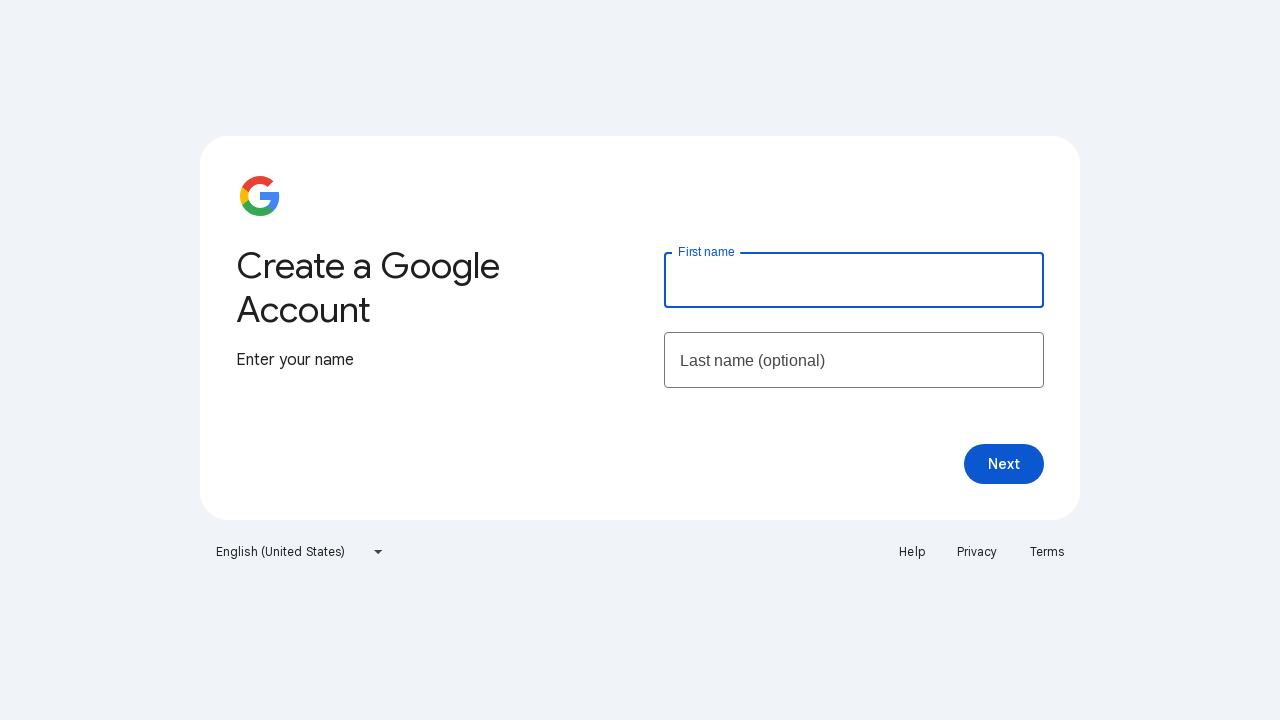

Filled first name field with 'JonesP' on #firstName
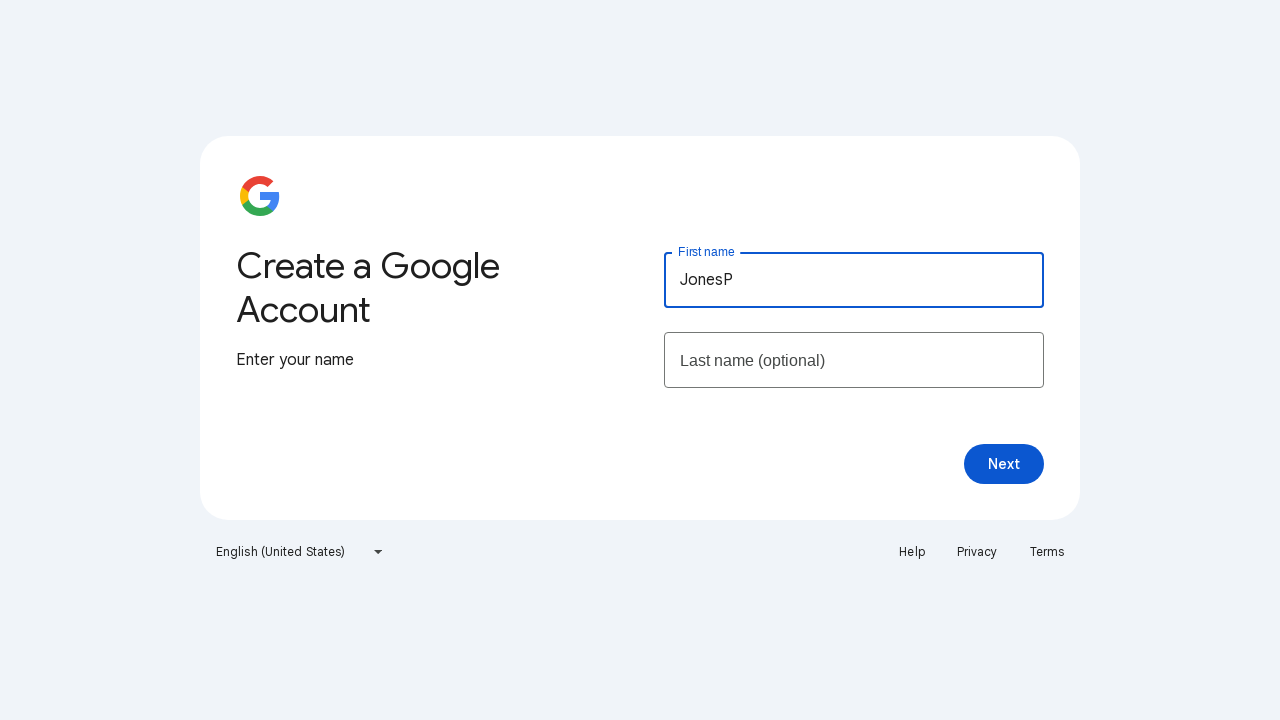

Pressed Backspace to remove last character from first name
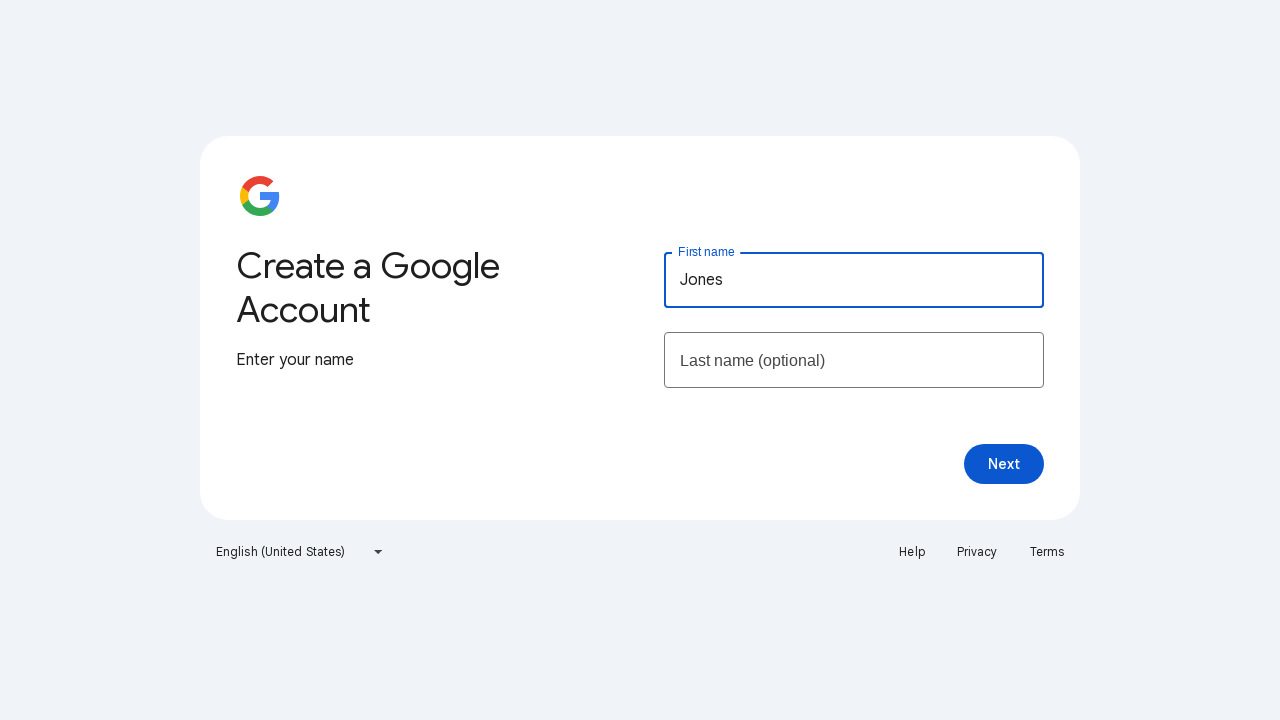

Pressed Tab to navigate from first name to next field
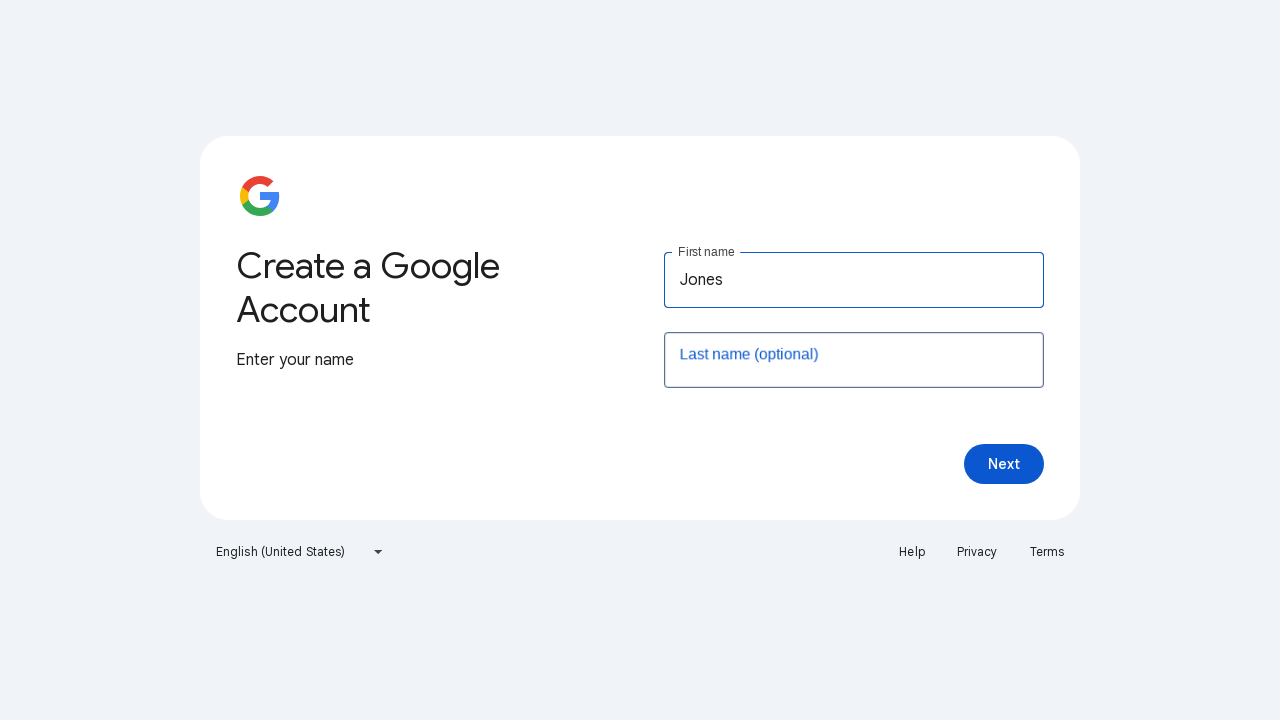

Cleared last name field on #lastName
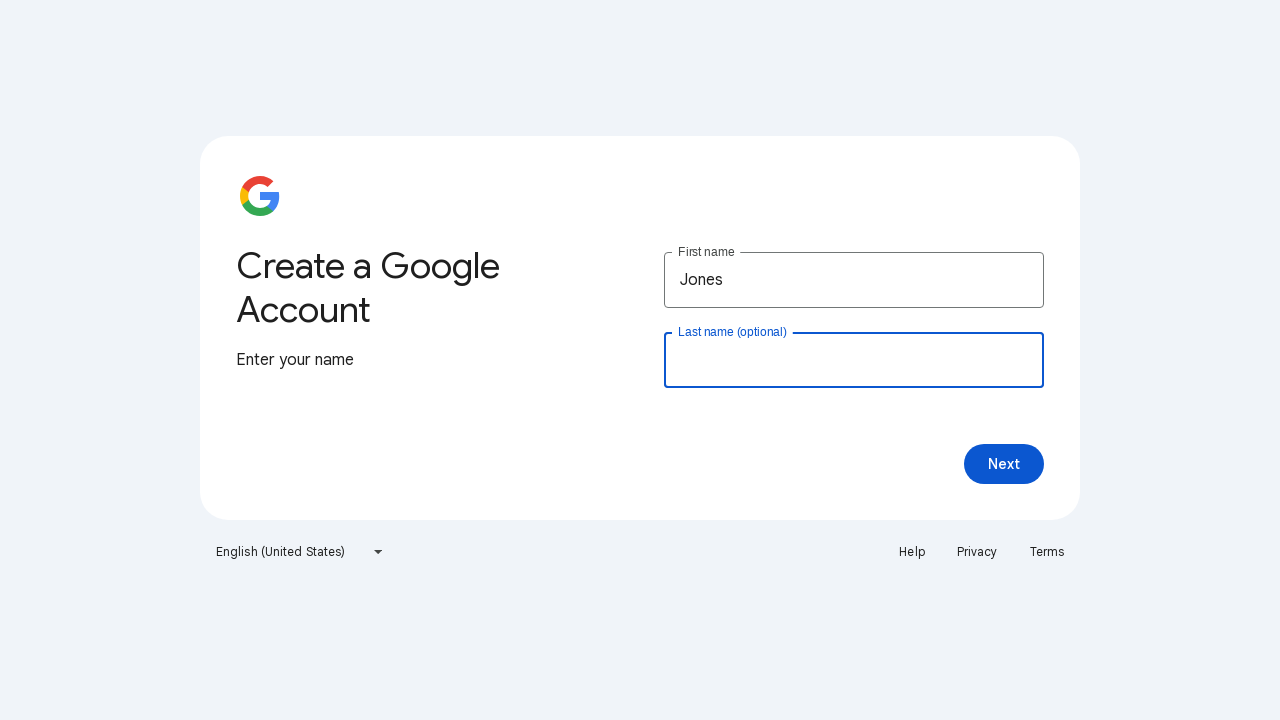

Filled last name field with 'Smith' on #lastName
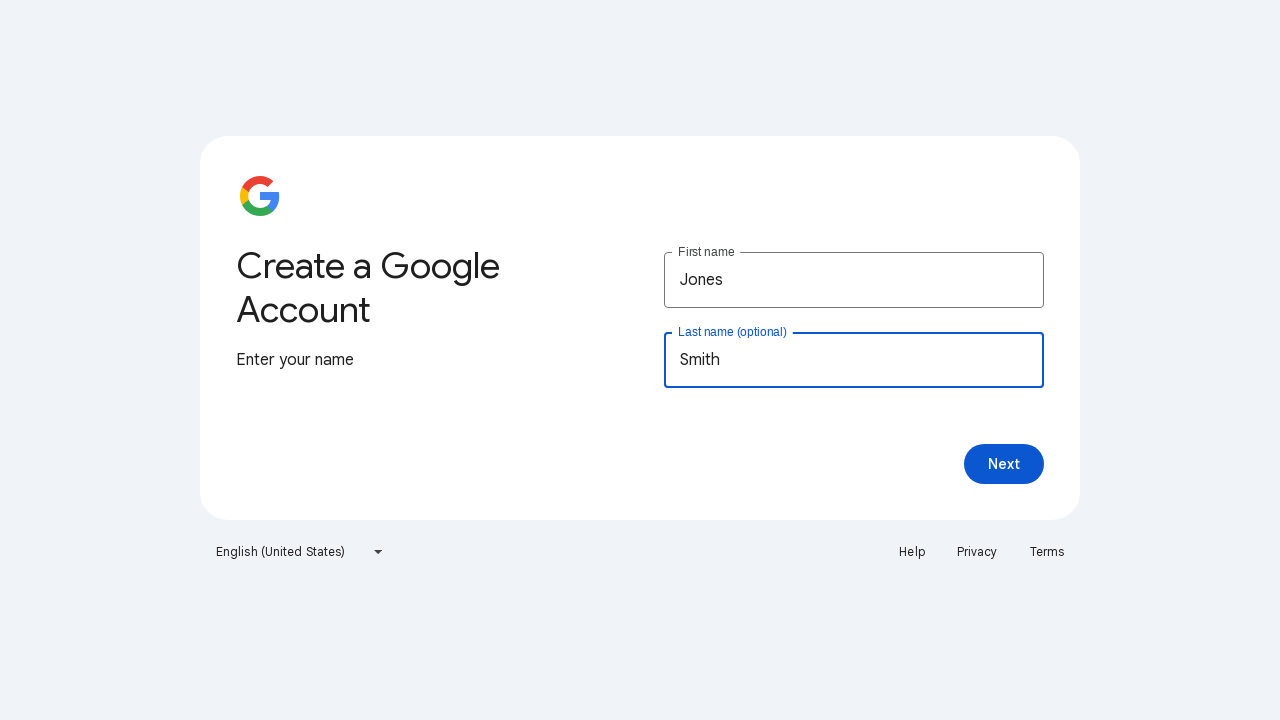

Pressed Tab to navigate past last name field
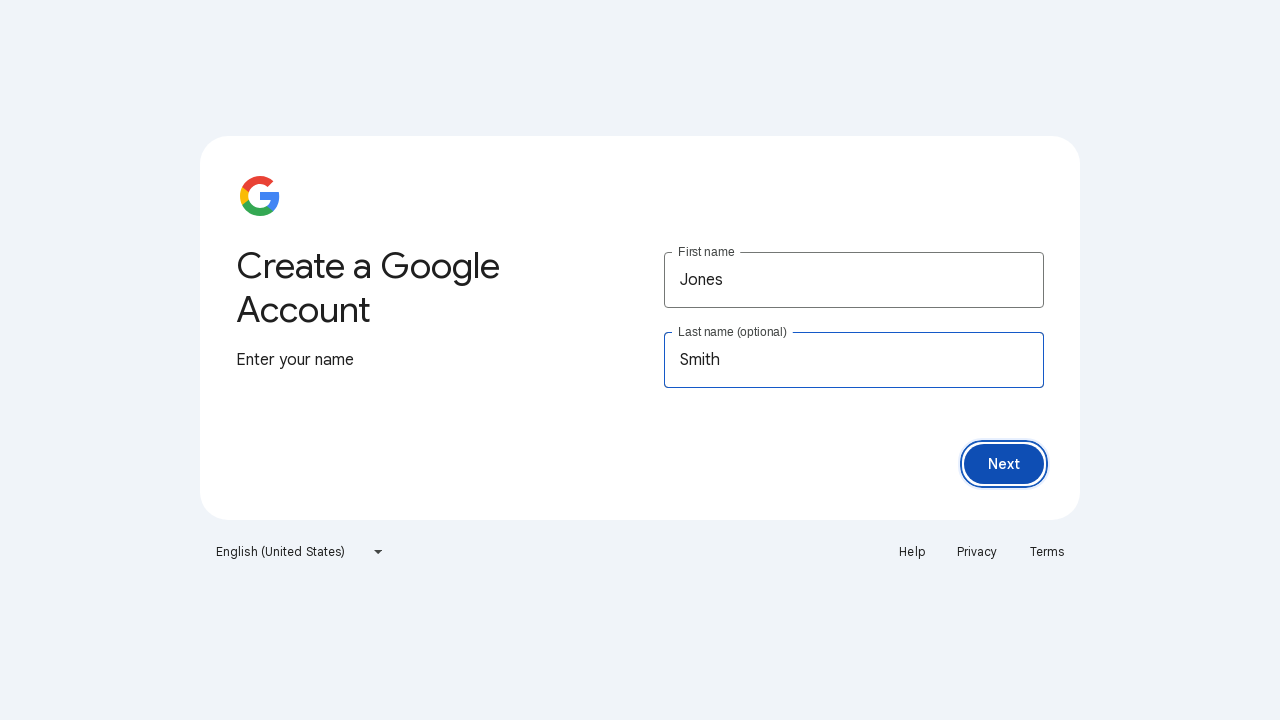

Pressed Tab to continue navigating through form fields
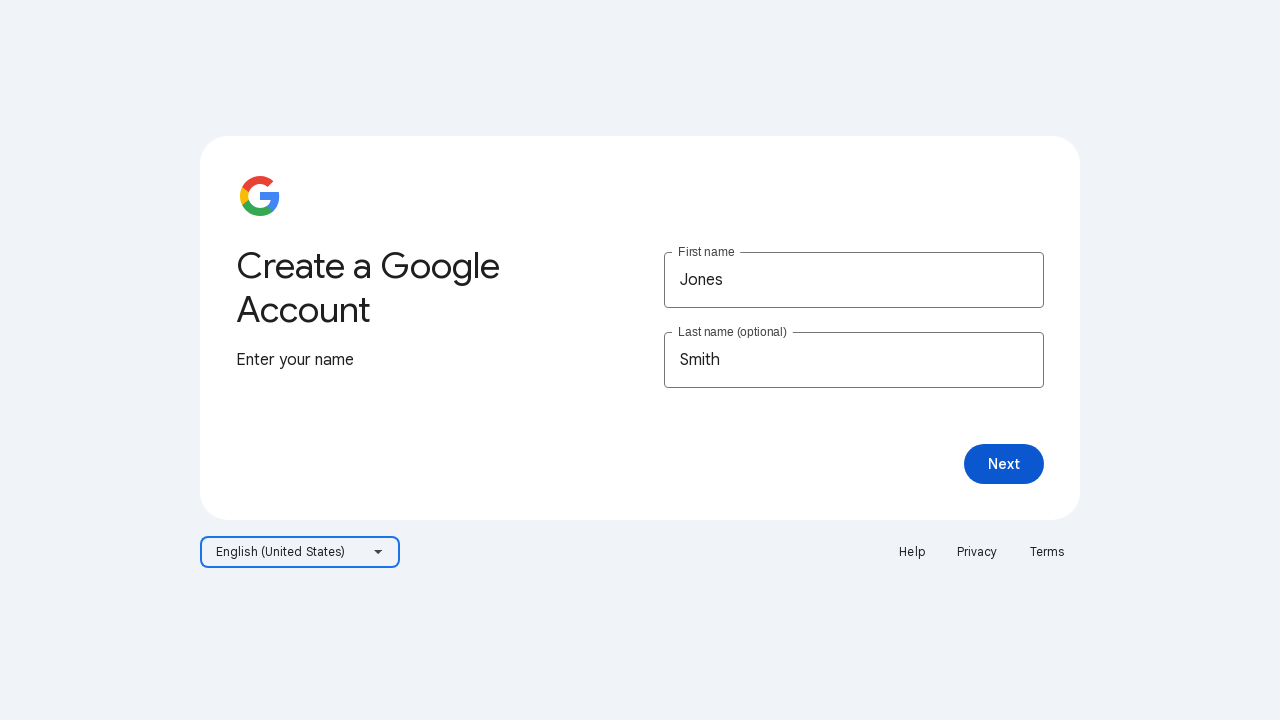

Pressed Tab to continue navigating through form fields
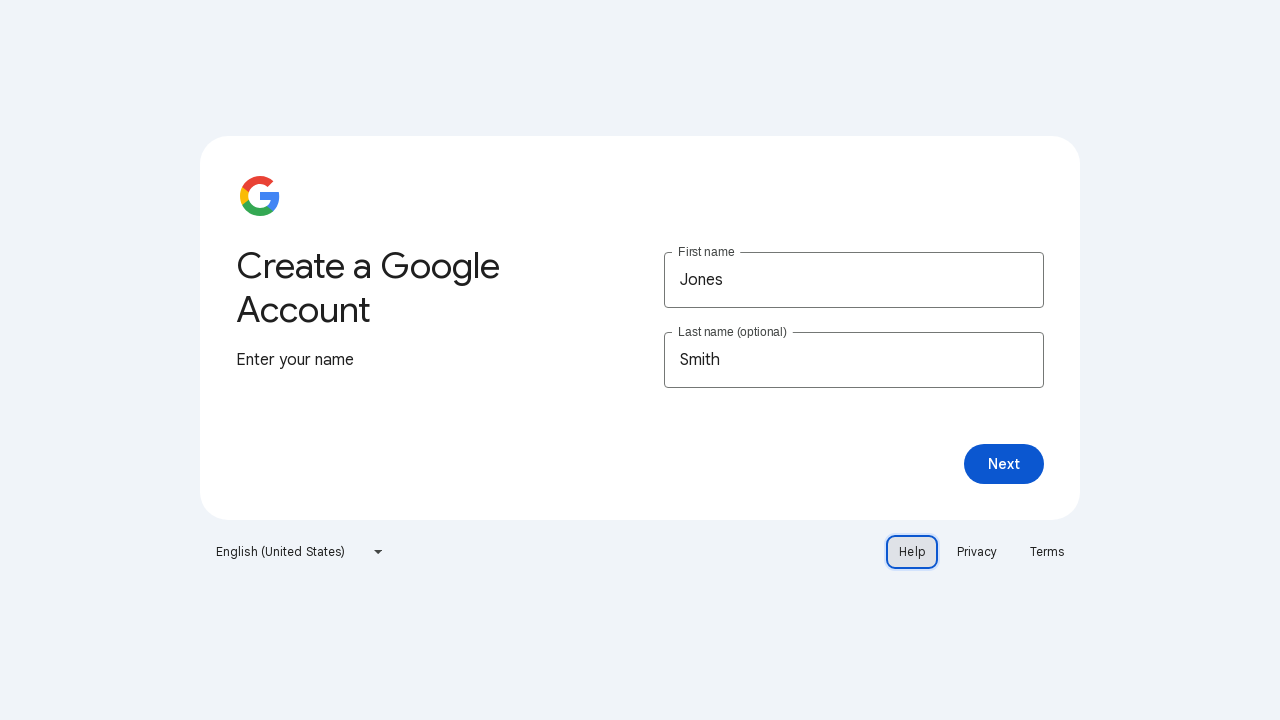

Pressed Tab to continue navigating through form fields
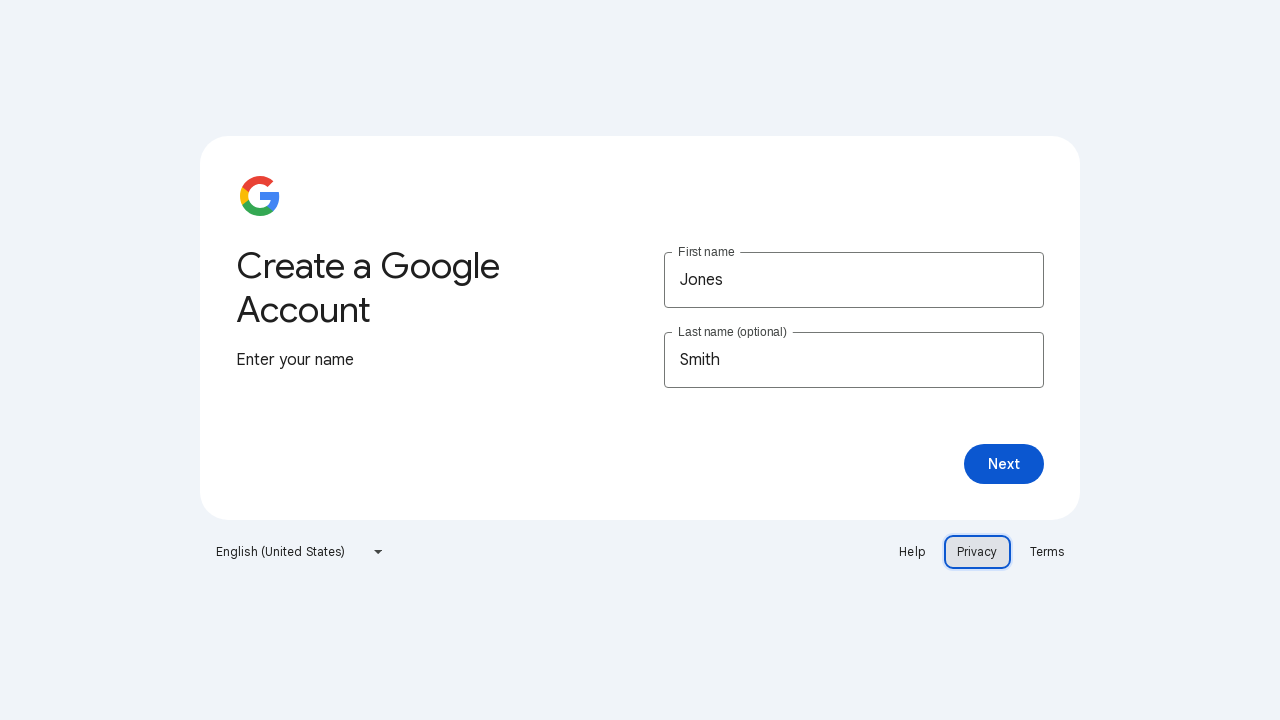

Pressed Tab to continue navigating through form fields
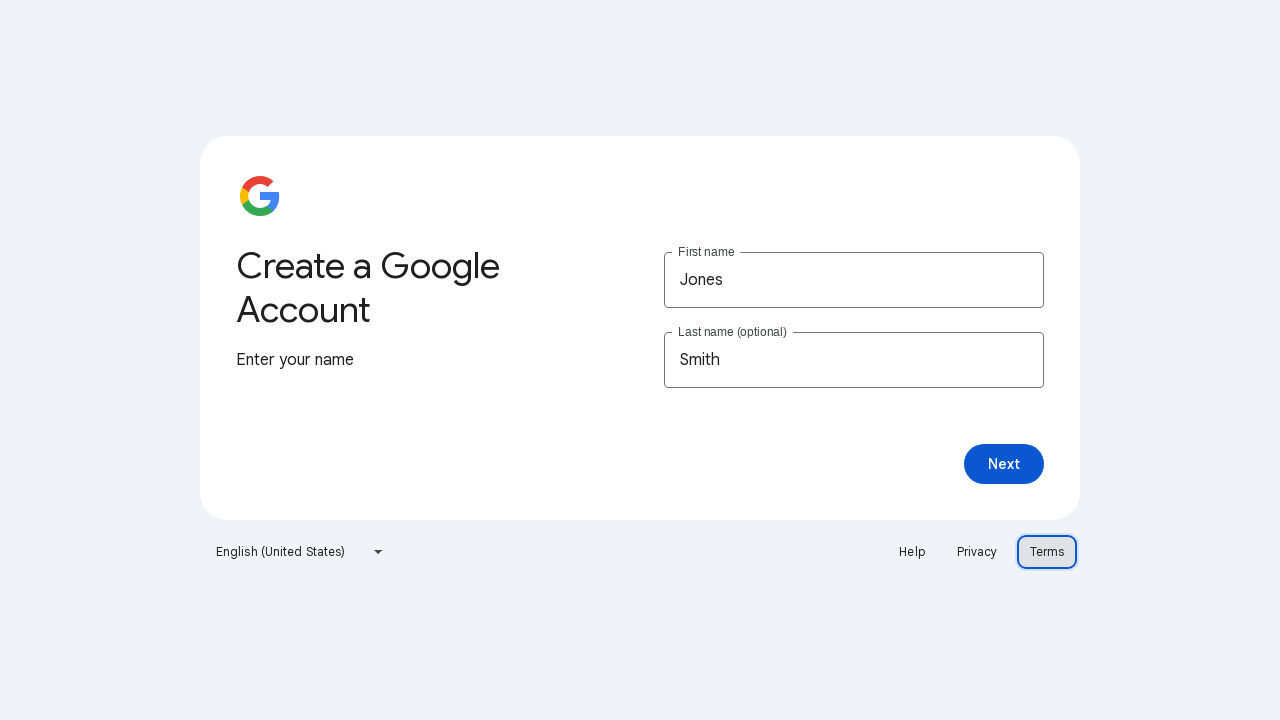

Pressed Enter to submit the signup form
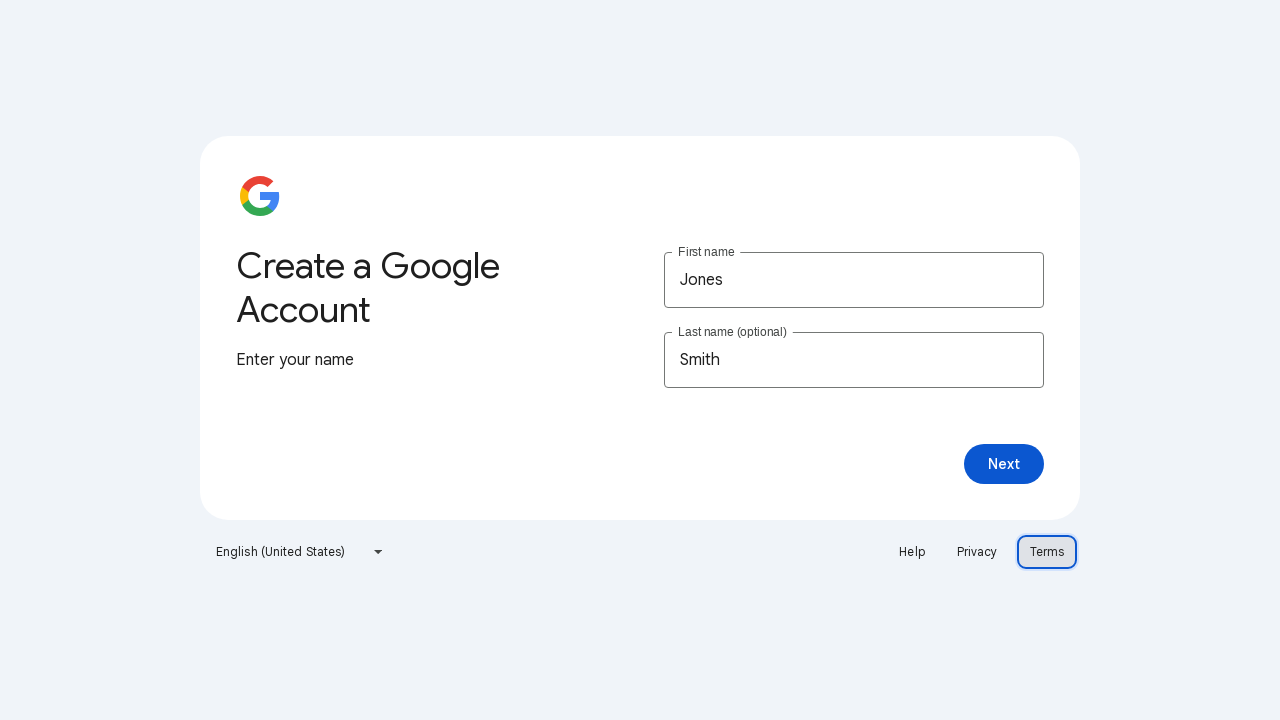

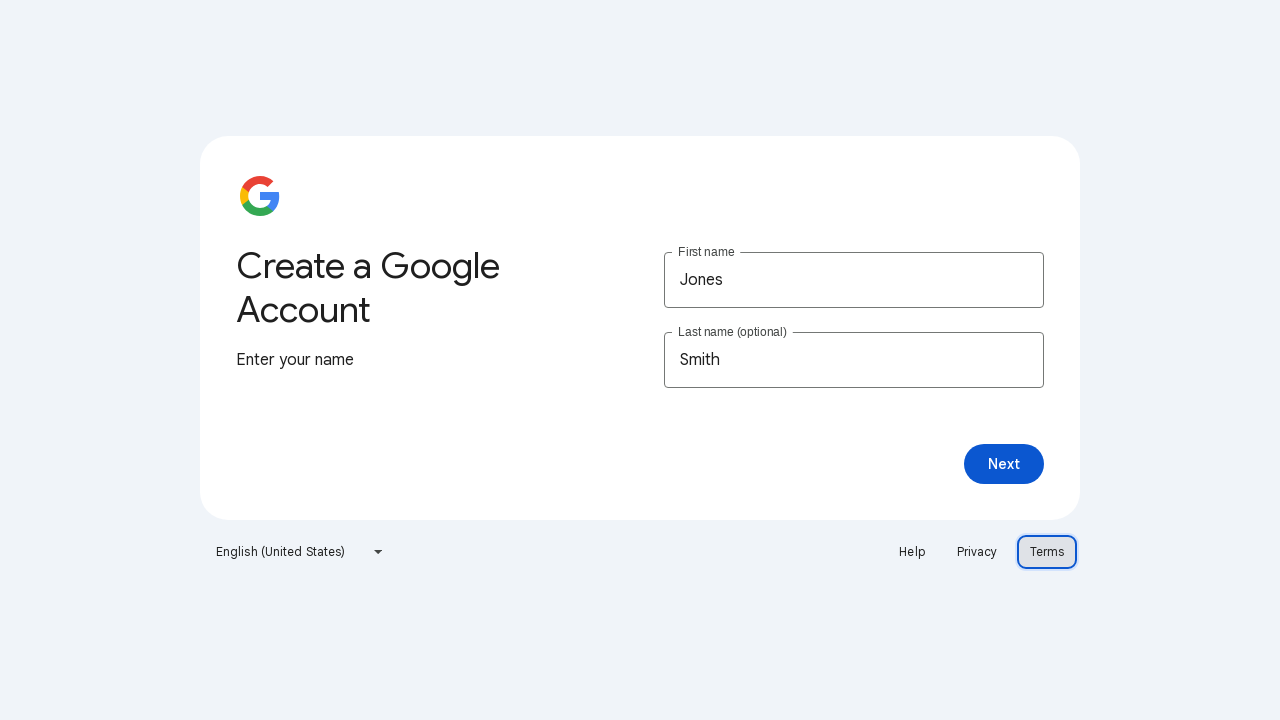